Tests a web form by filling in a text input field, a textarea, and selecting an option from a dropdown menu

Starting URL: https://www.selenium.dev/selenium/web/web-form.html

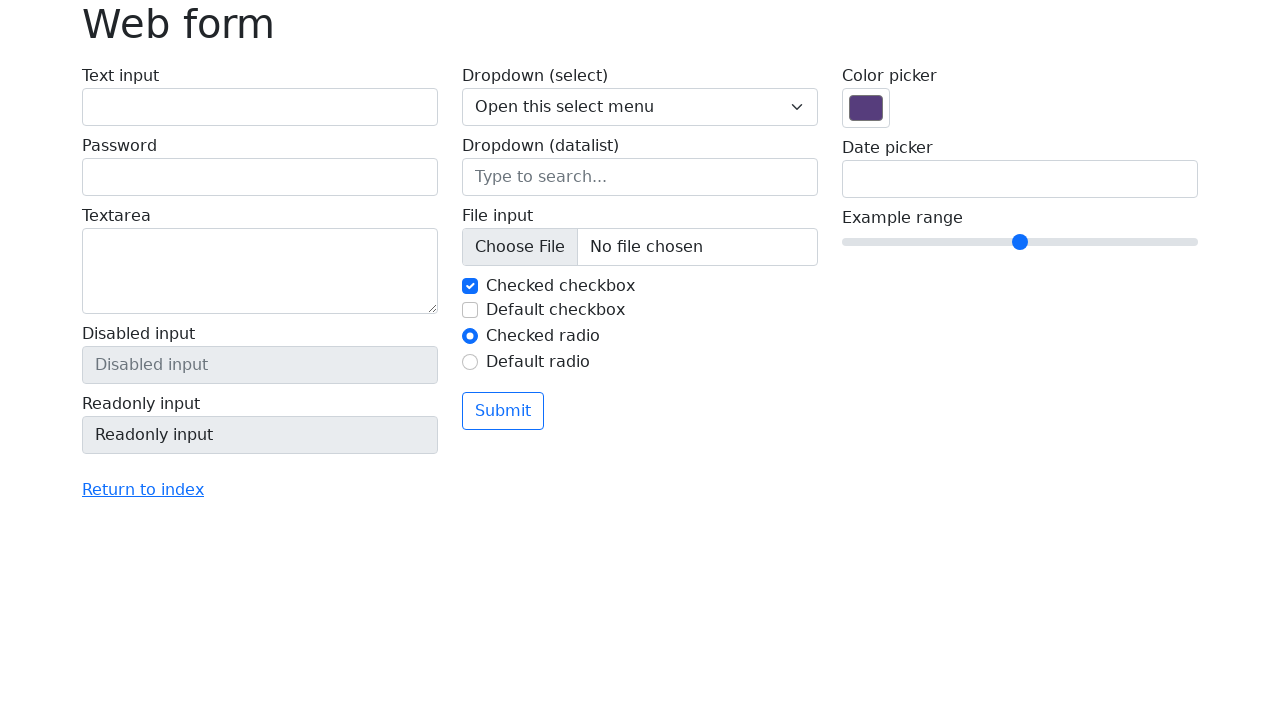

Filled text input field with 'Inserire del testo' on #my-text-id
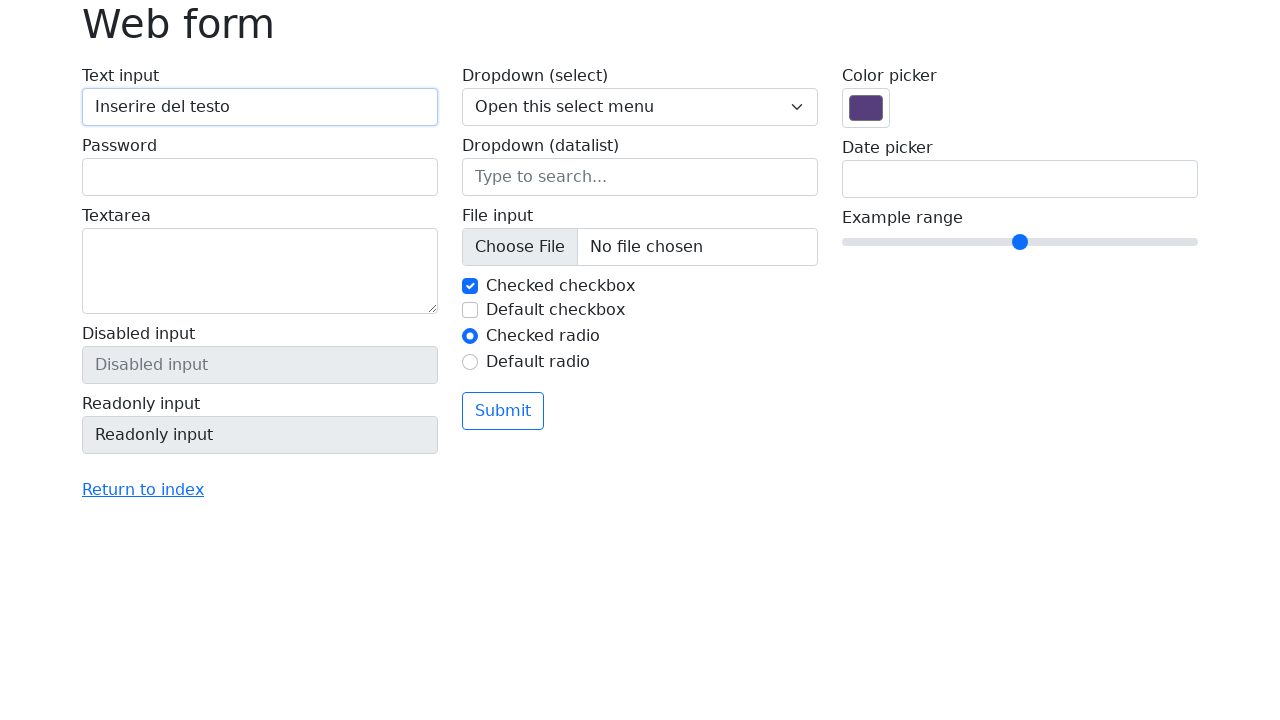

Filled textarea with 'Ciao sto provando a fare alcuni Test' on textarea[name='my-textarea']
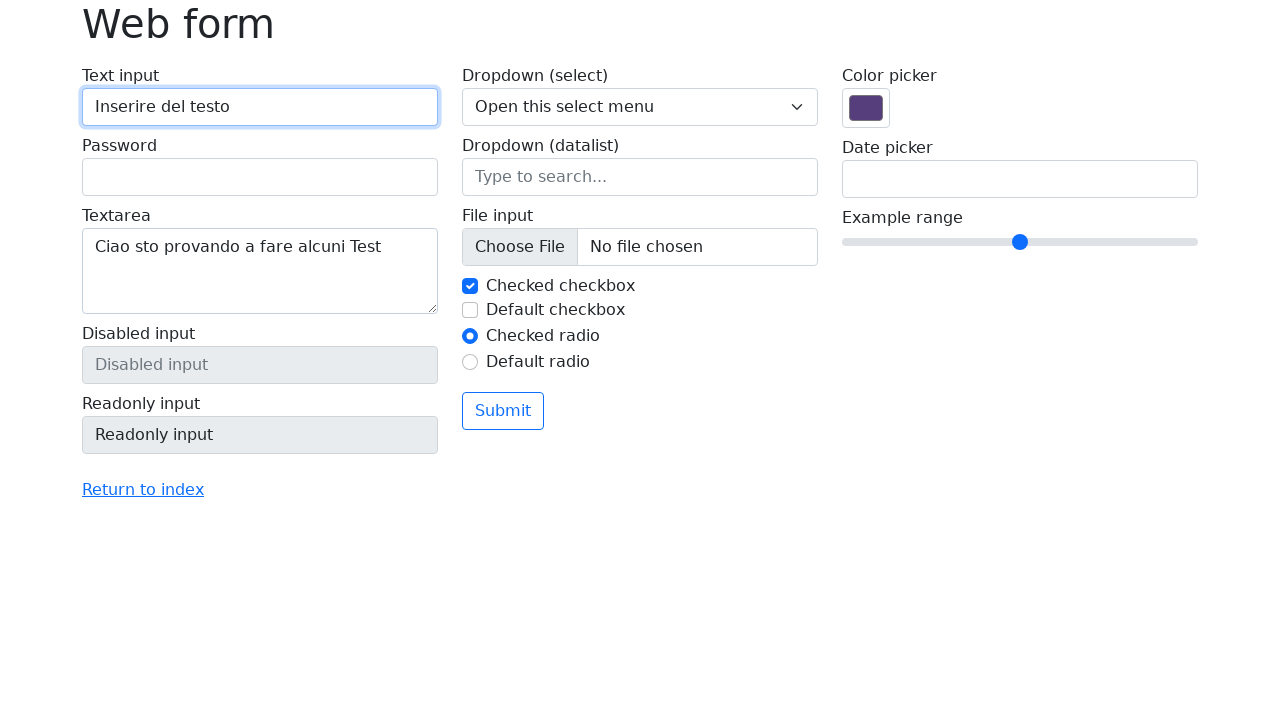

Selected third option (index 2) from dropdown menu on select[name='my-select']
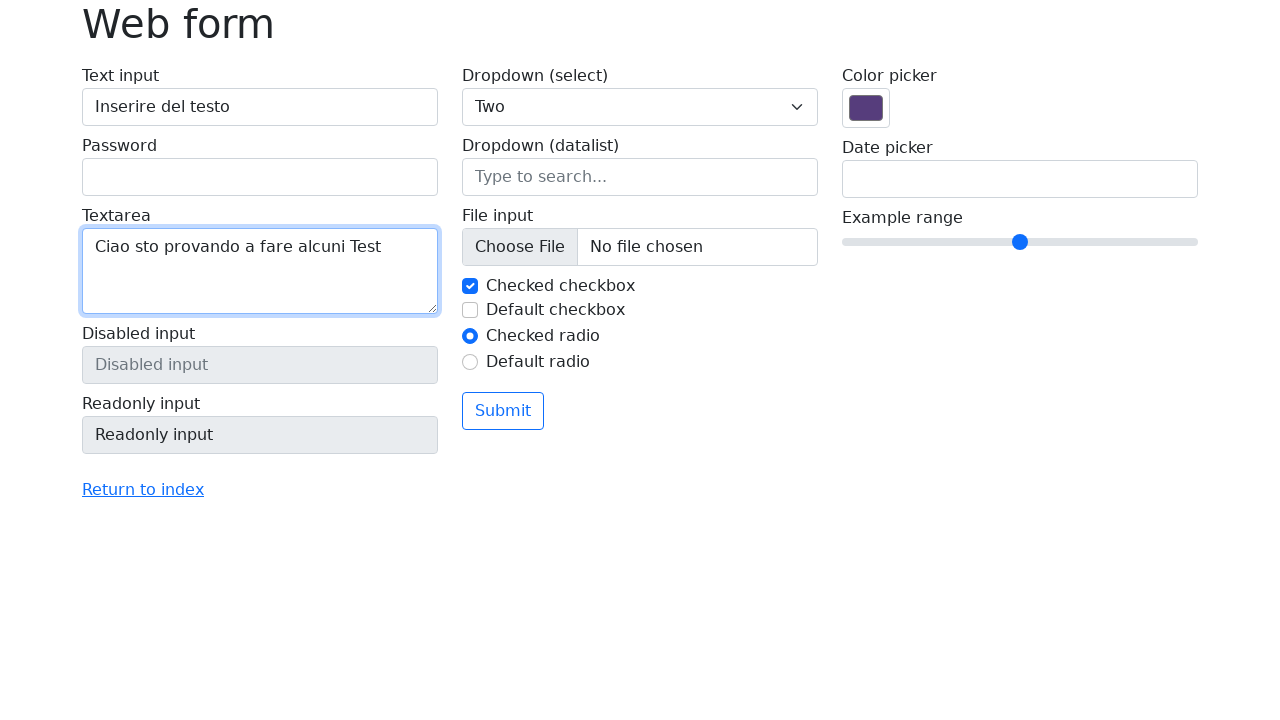

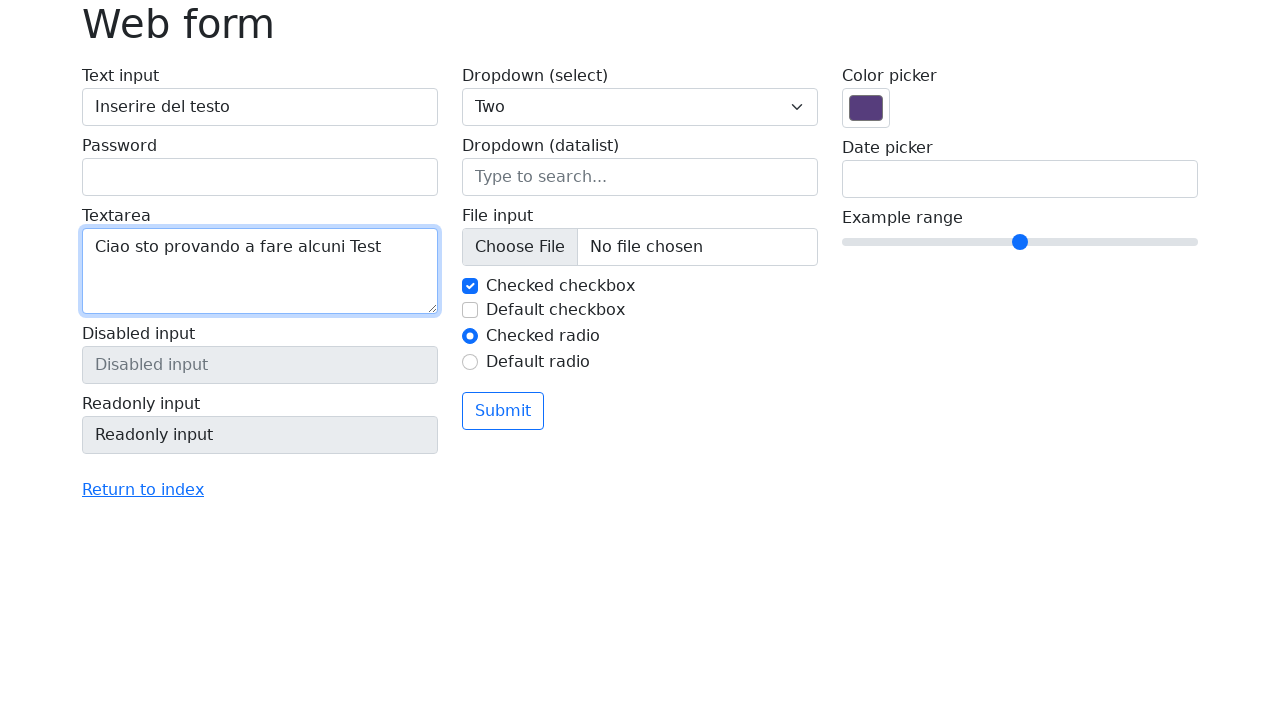